Tests the progress bar UI element by clicking the start button to begin the progress bar and then clicking the stop button to halt it.

Starting URL: http://uitestingplayground.com/progressbar

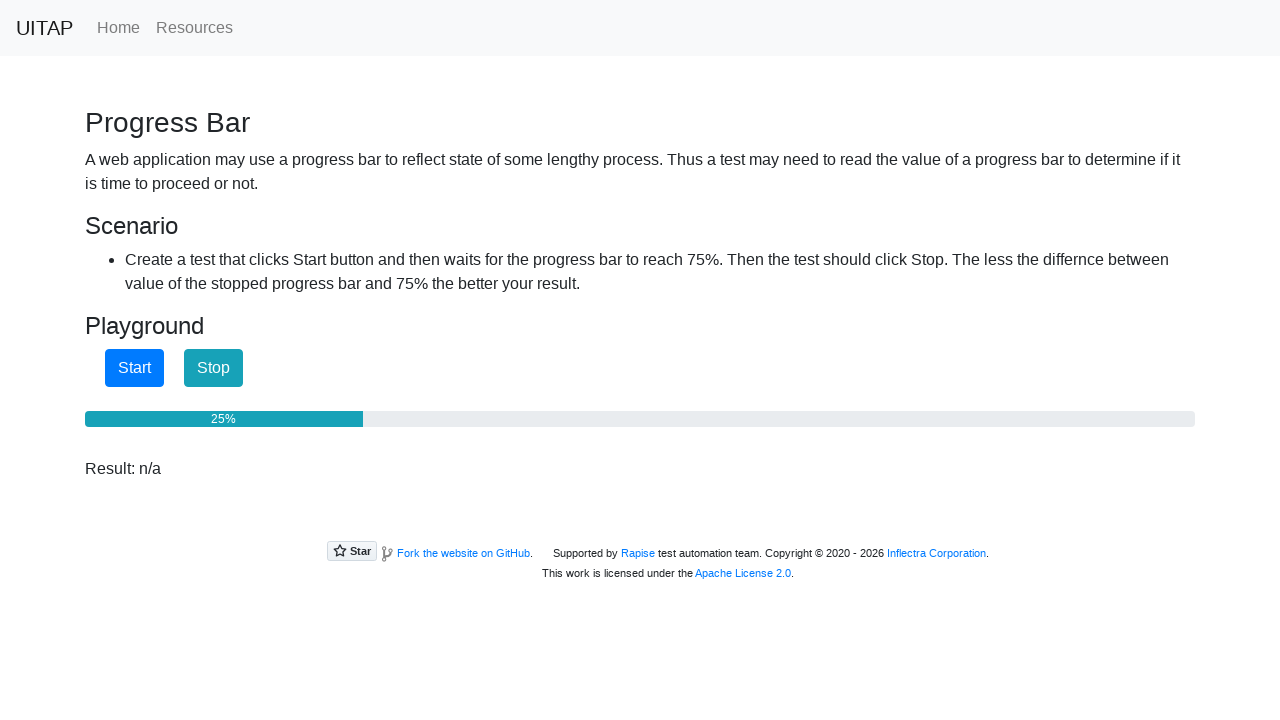

Navigated to progress bar test page
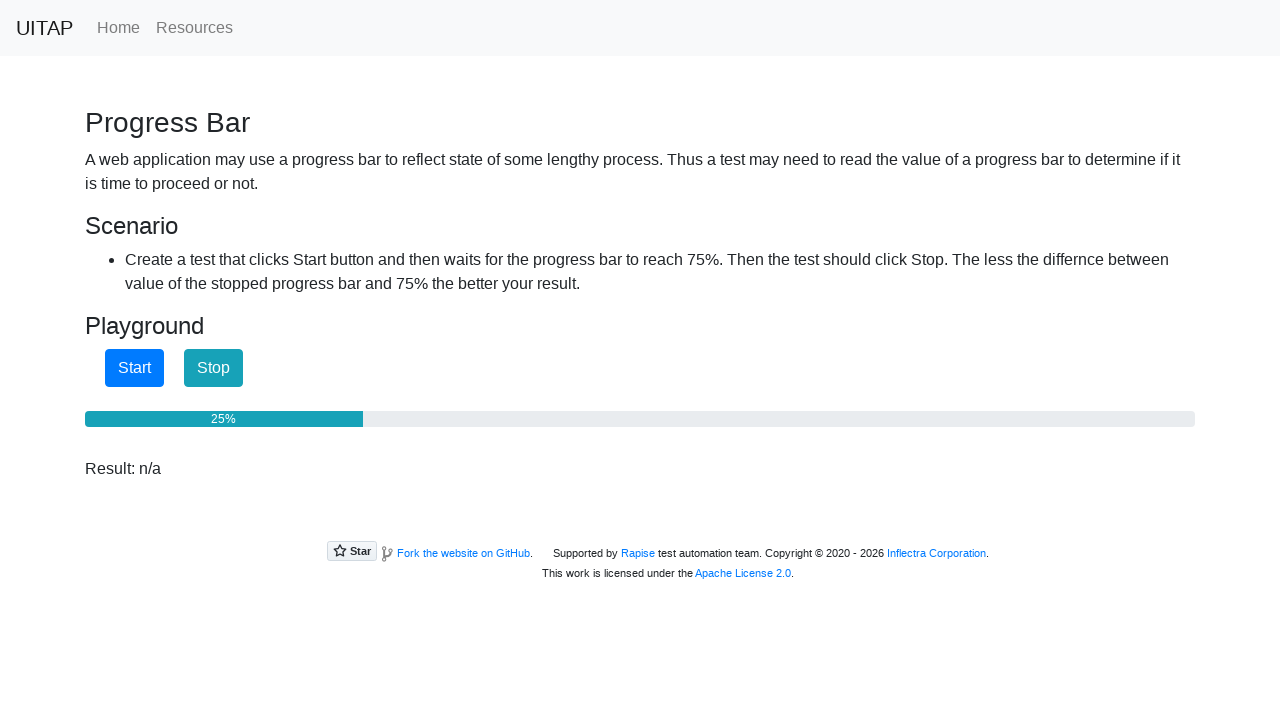

Clicked start button to begin progress bar at (134, 368) on #startButton
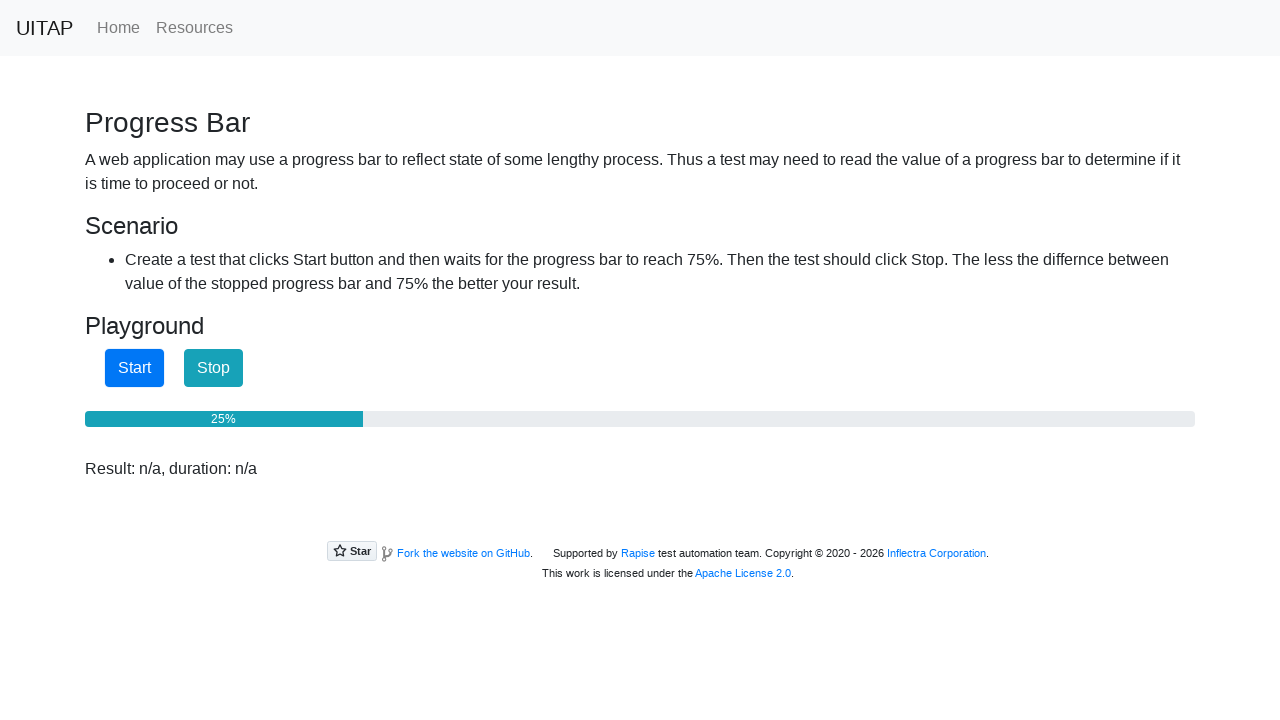

Waited 2 seconds for progress to advance
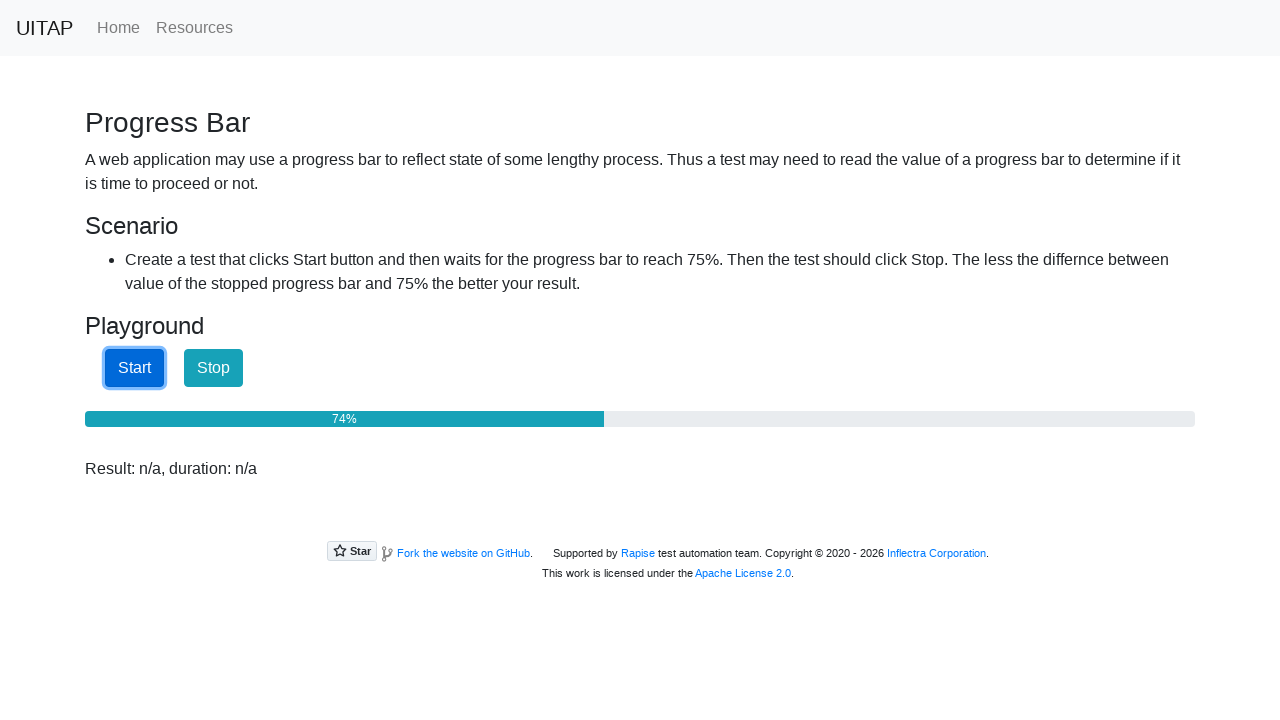

Clicked stop button to halt progress bar at (214, 368) on #stopButton
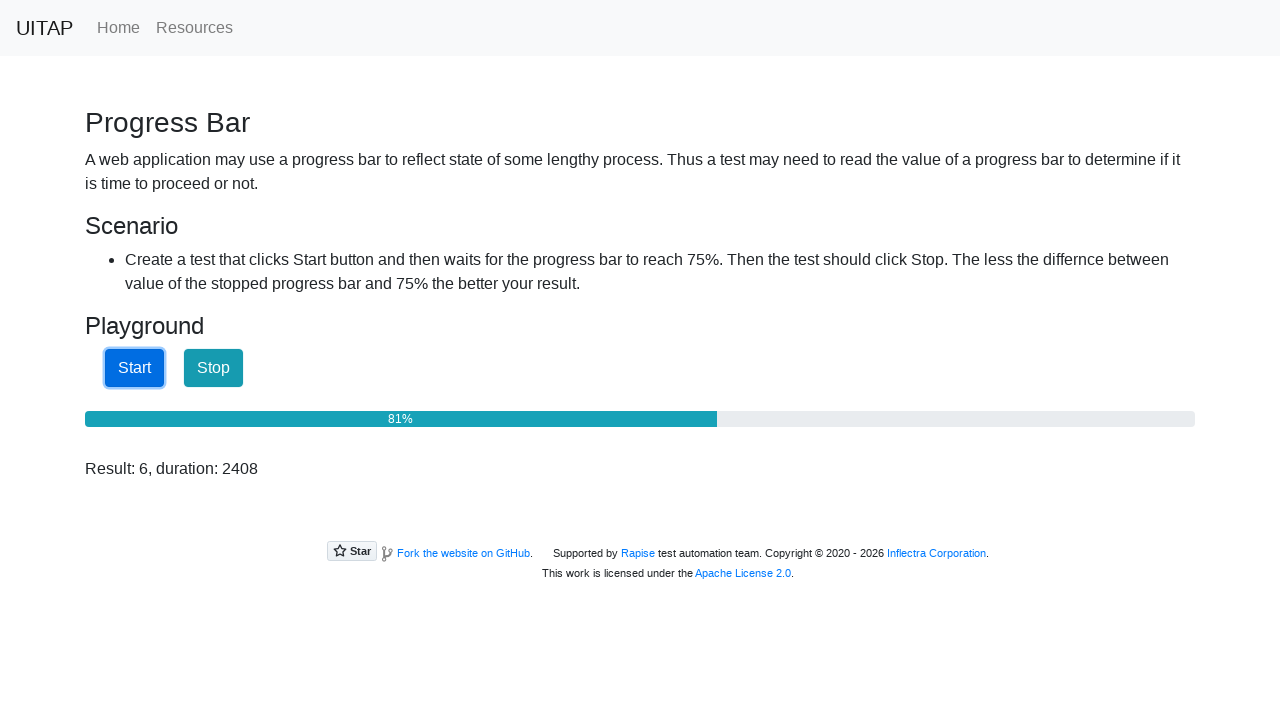

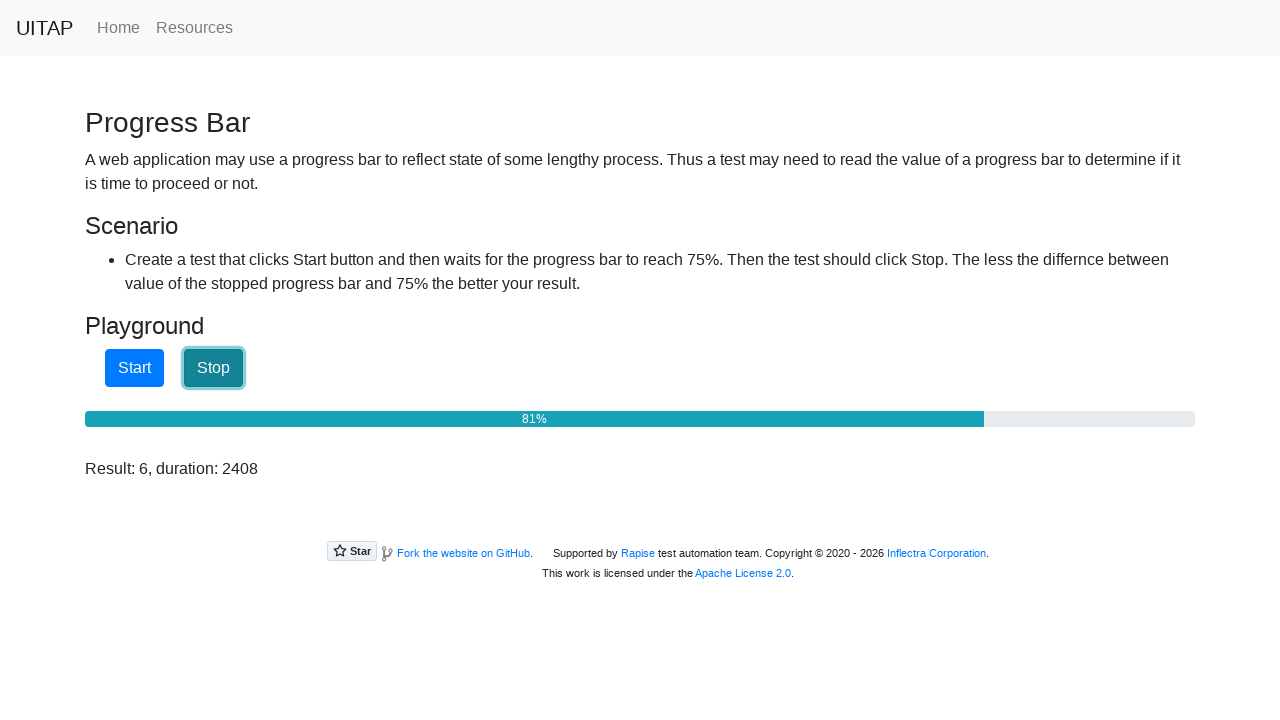